Tests mouse hover functionality by scrolling to the hover element, hovering over it to reveal options, and clicking the reload link

Starting URL: https://codenboxautomationlab.com/practice/

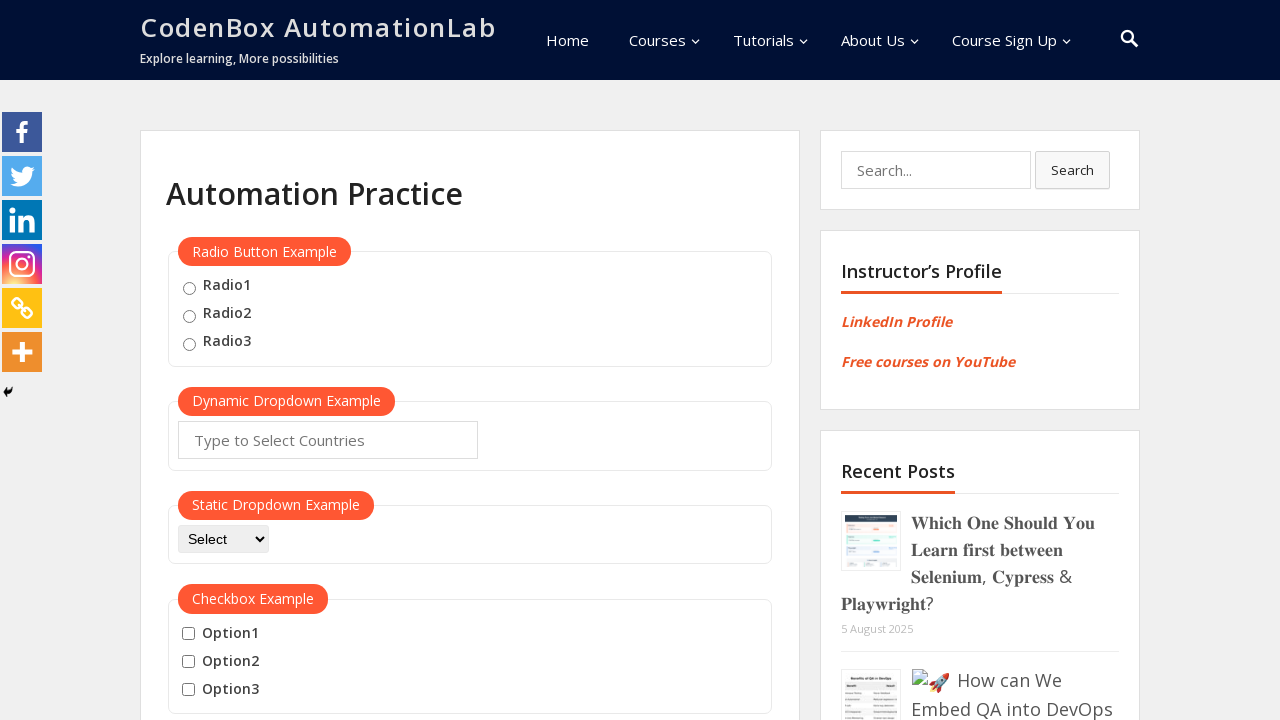

Scrolled down to mouse hover section at position 1900
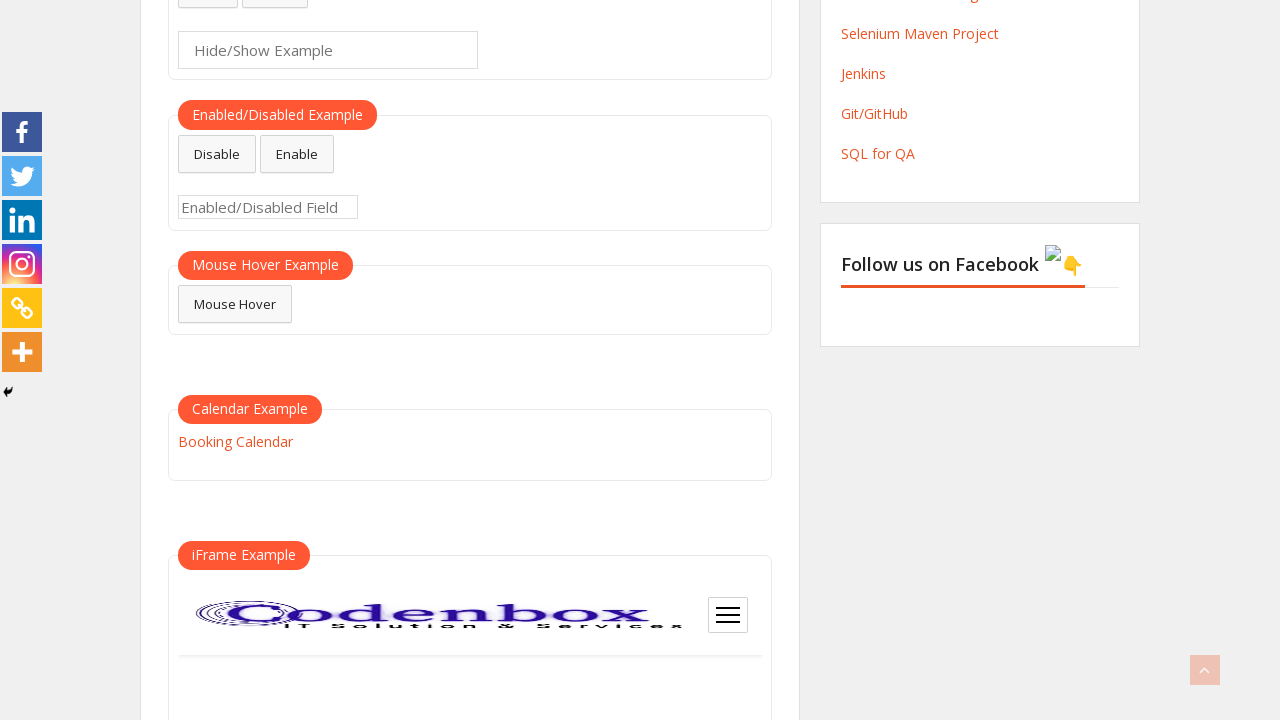

Hovered over mouse hover element to reveal options at (235, 304) on #mousehover
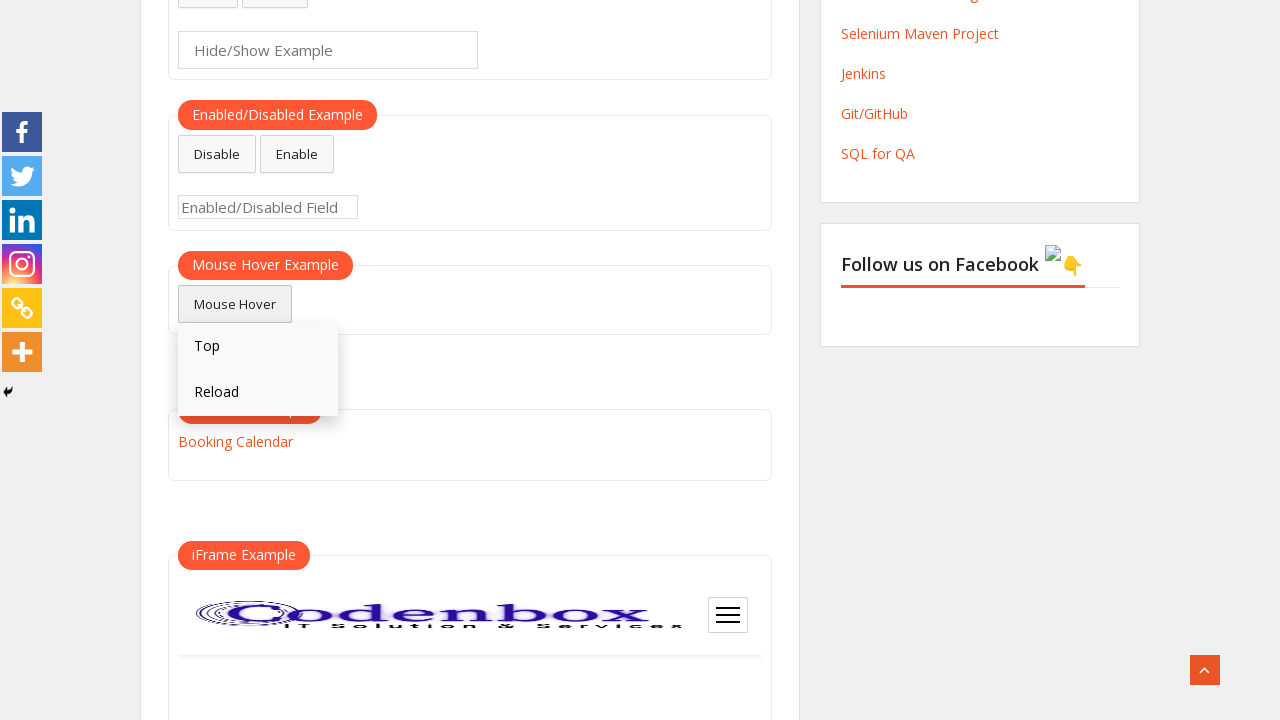

Clicked the Reload link at (258, 393) on text=Reload
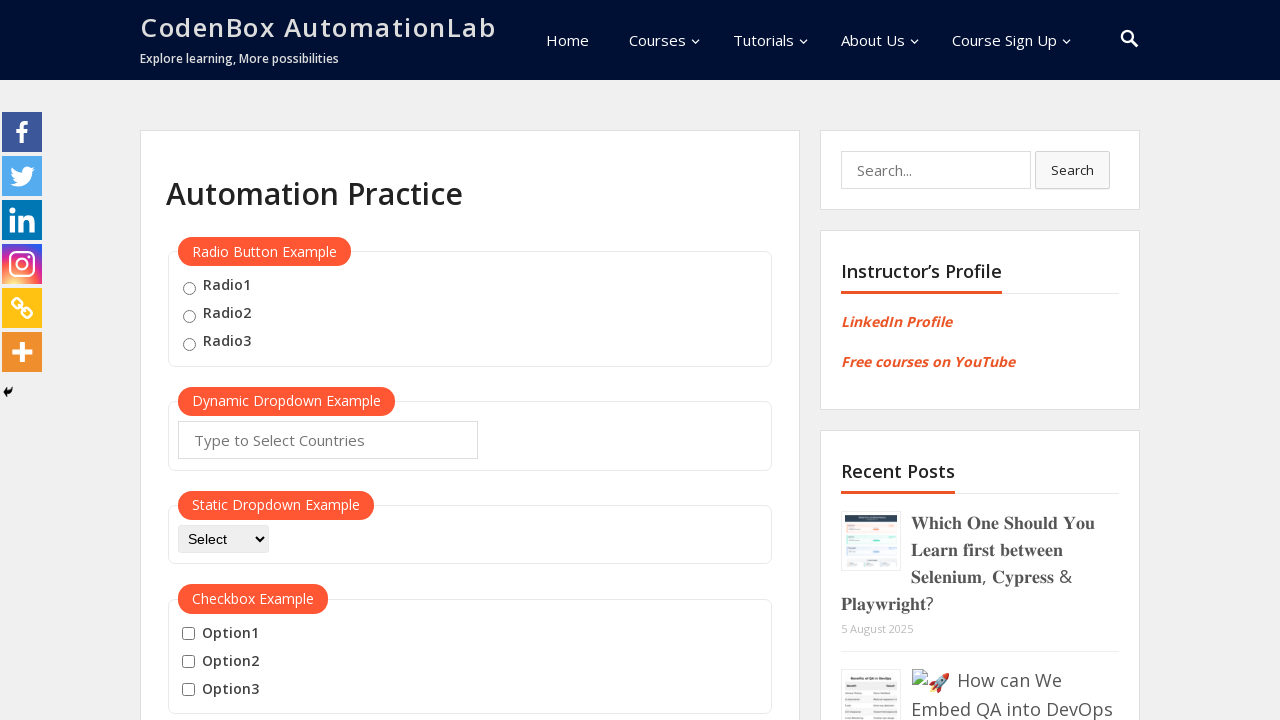

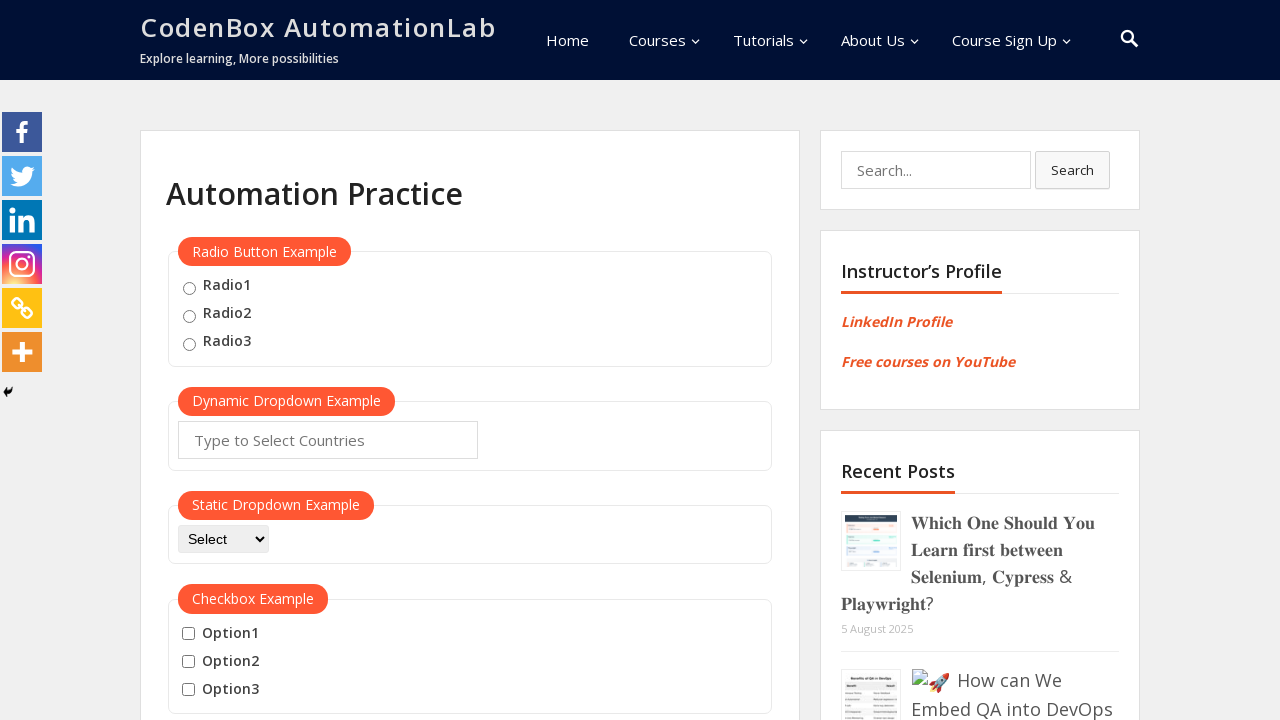